Tests dropdown menu functionality by selecting options using index, value, and visible text on a practice dropdown page

Starting URL: https://the-internet.herokuapp.com/dropdown

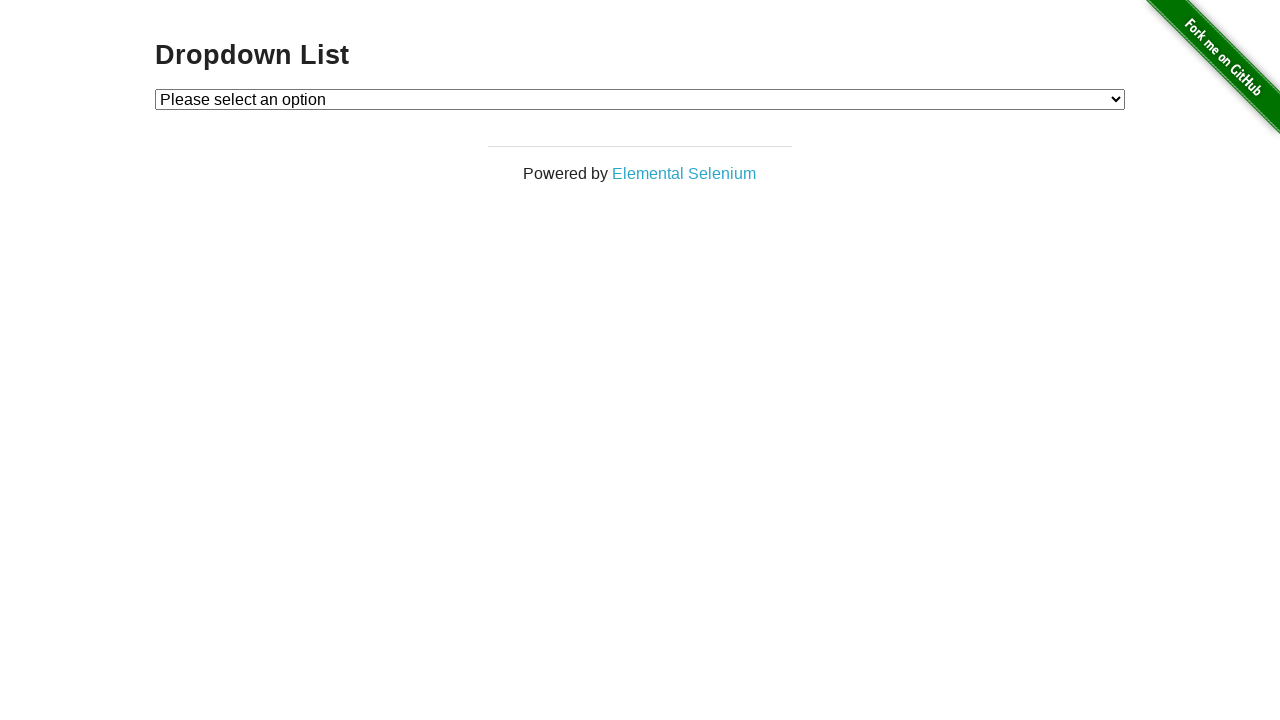

Navigated to dropdown practice page
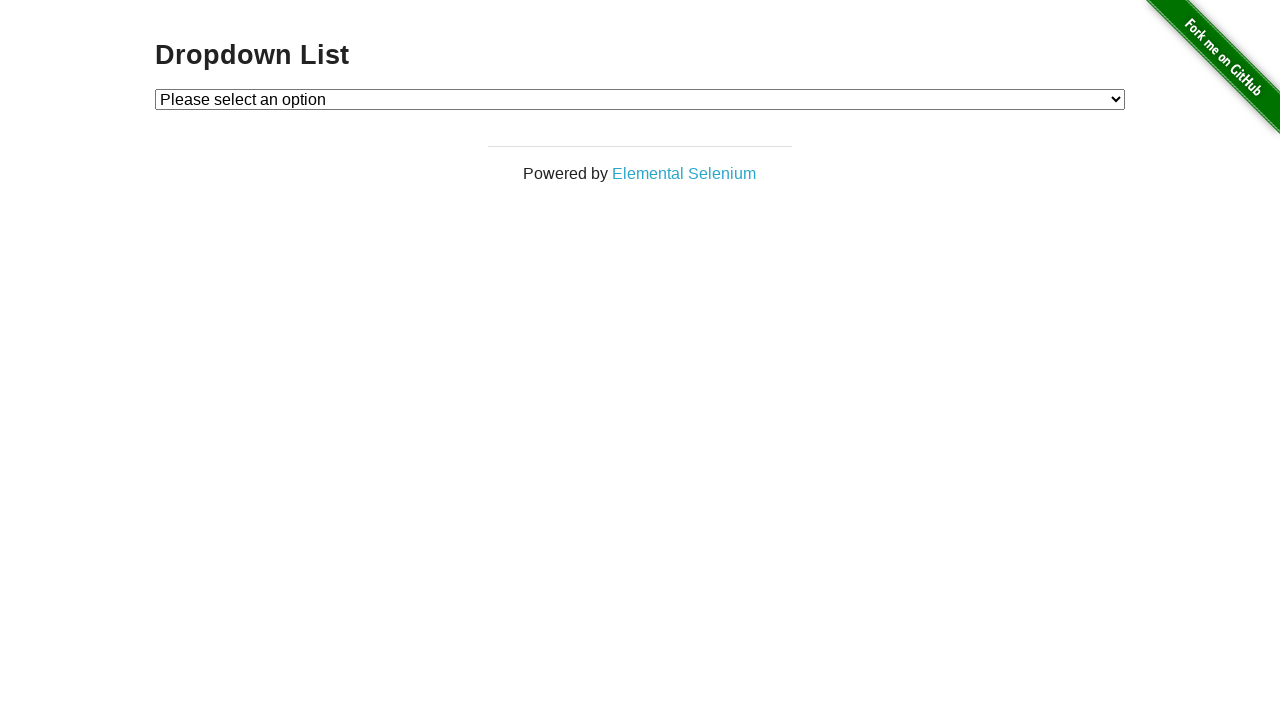

Selected Option 1 using index 1 on #dropdown
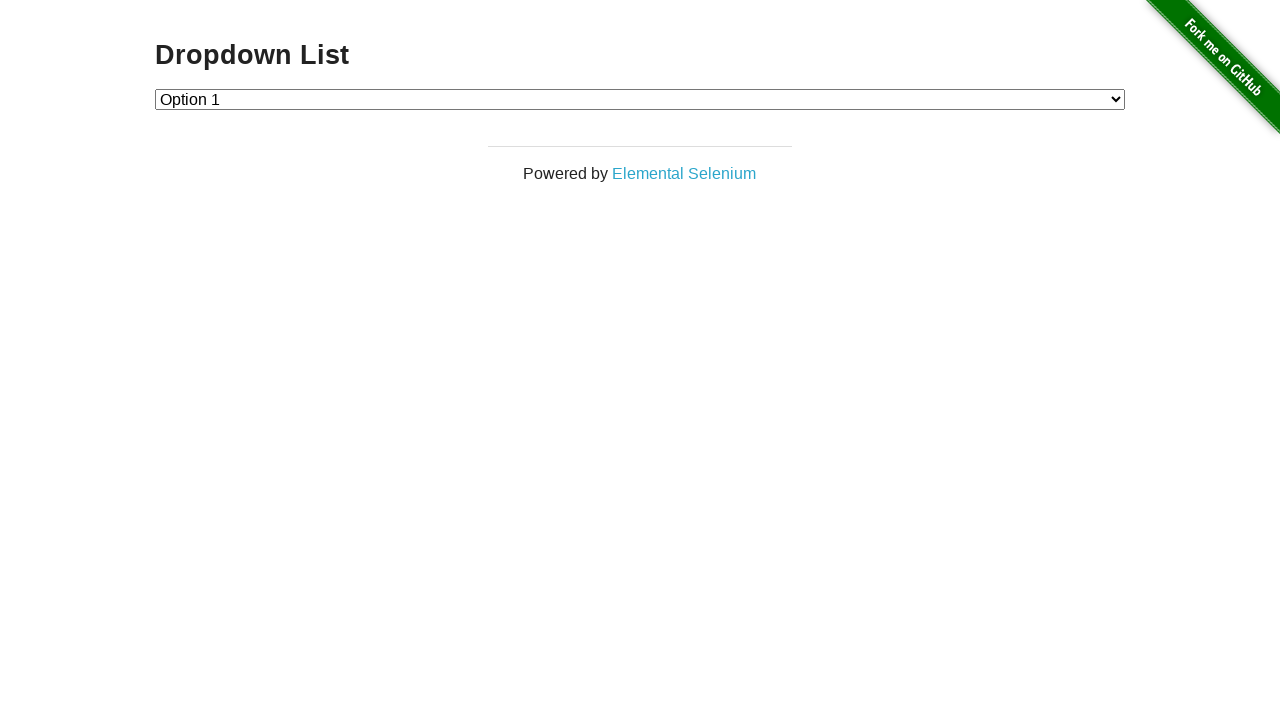

Selected Option 2 using value '2' on #dropdown
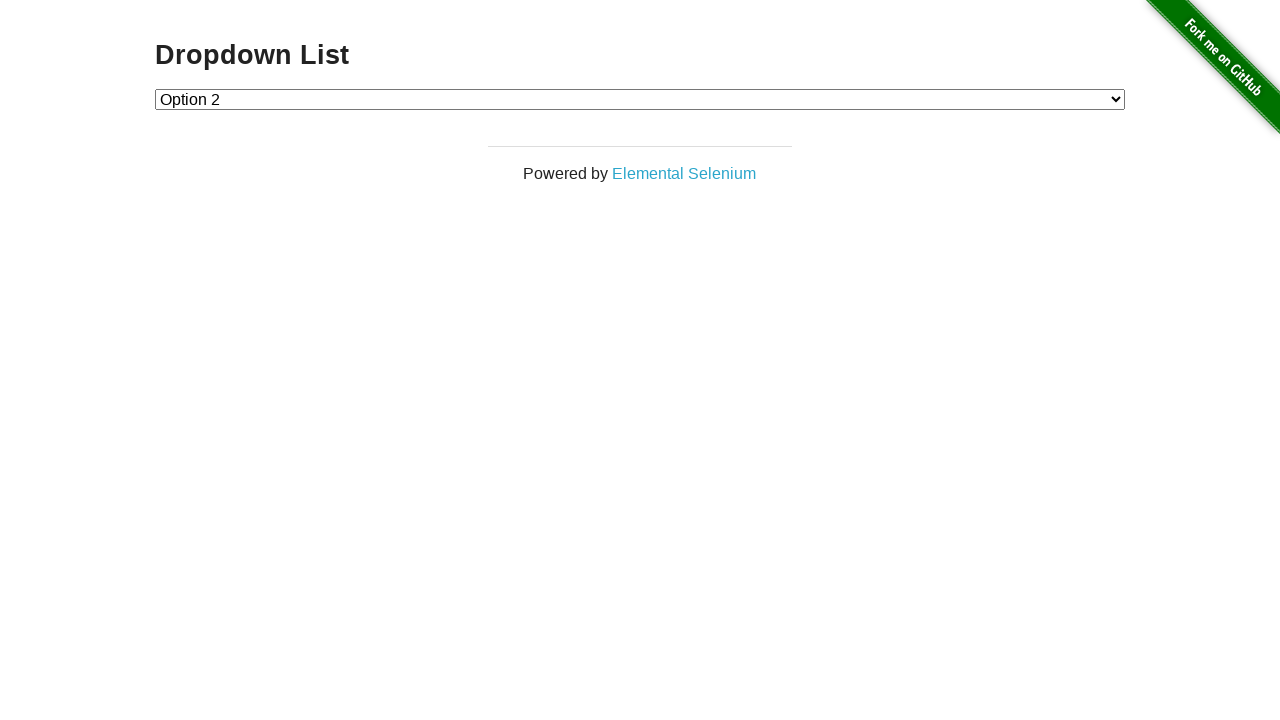

Selected Option 1 using visible text label on #dropdown
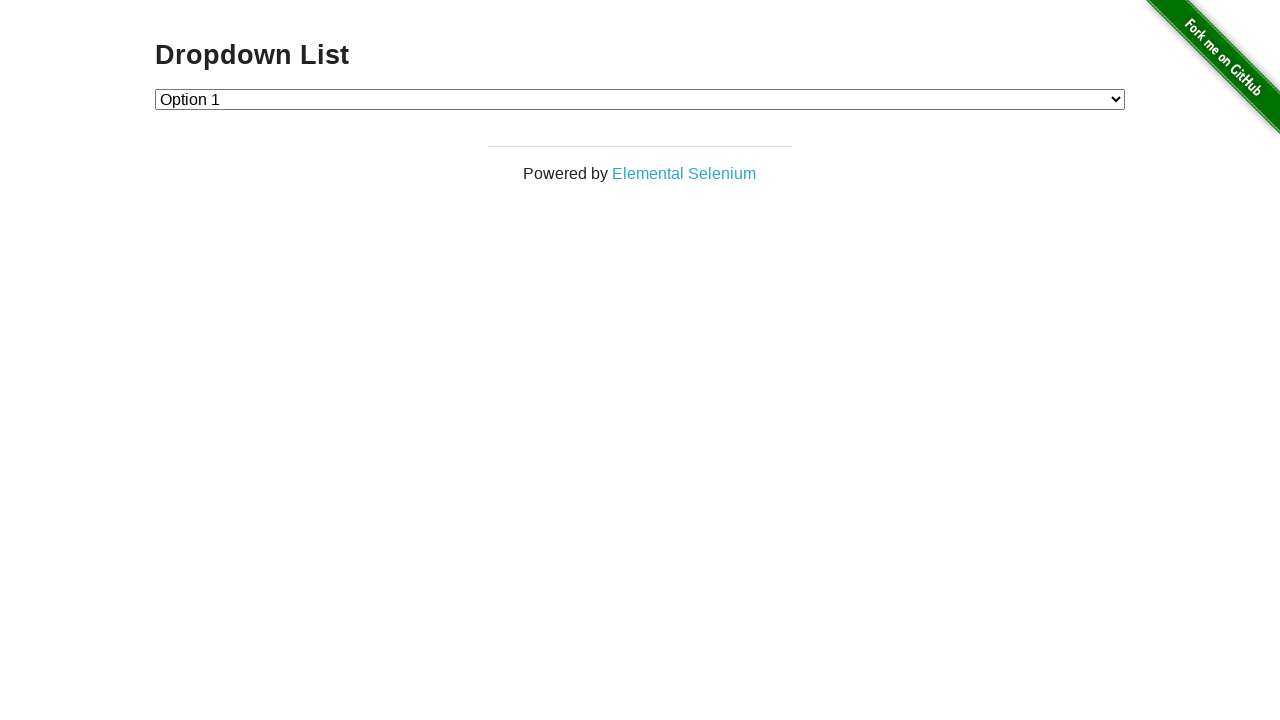

Verified dropdown element is present
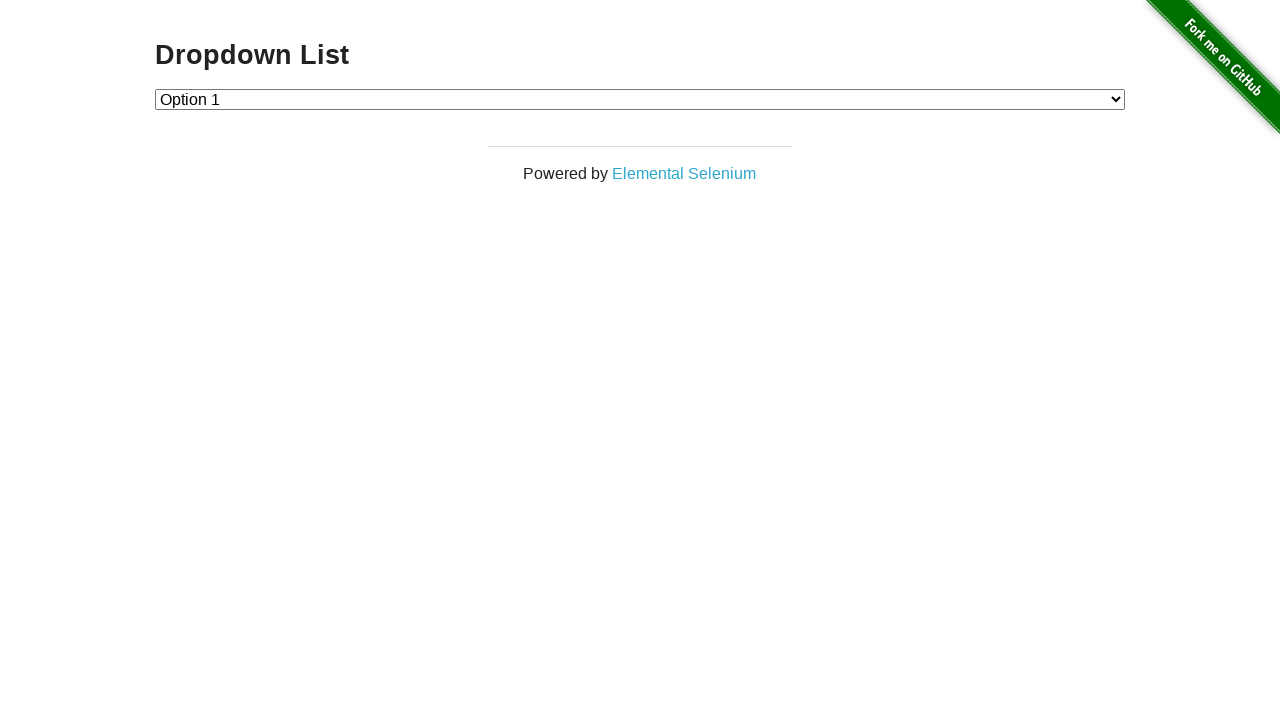

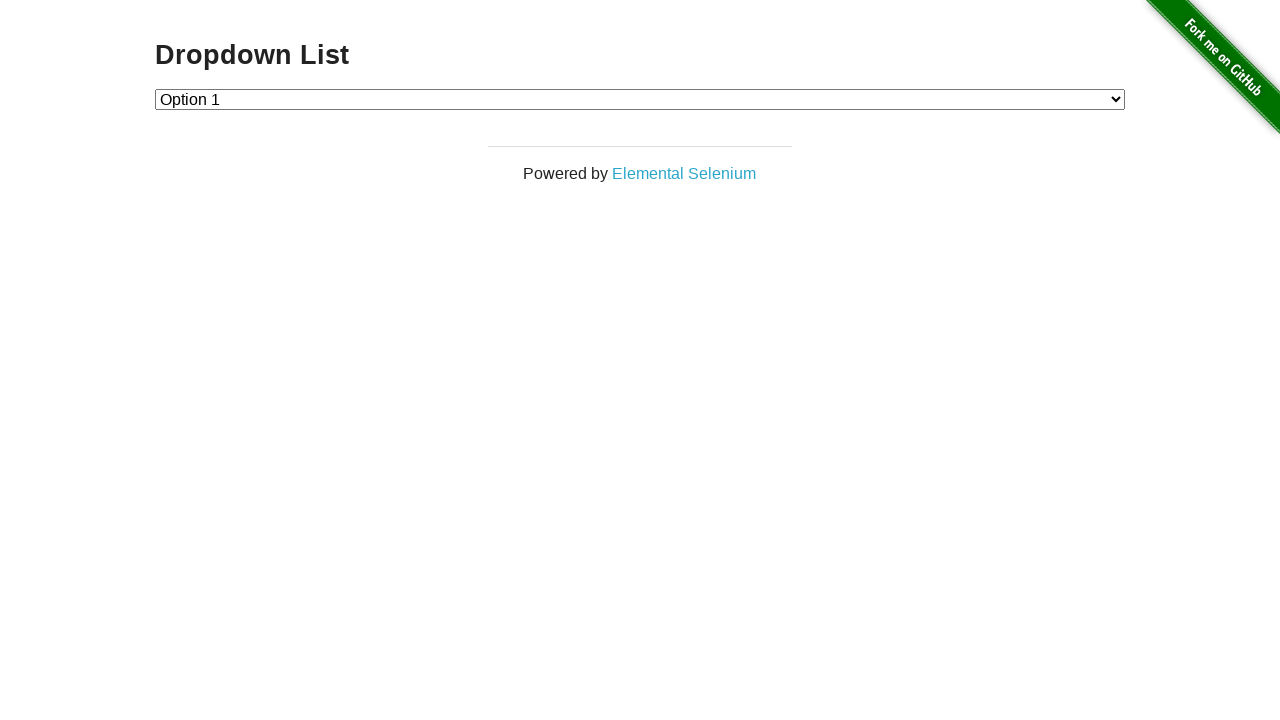